Tests JavaScript alert prompt functionality by clicking a button to trigger a prompt alert, entering text, and accepting it

Starting URL: https://demoqa.com/alerts

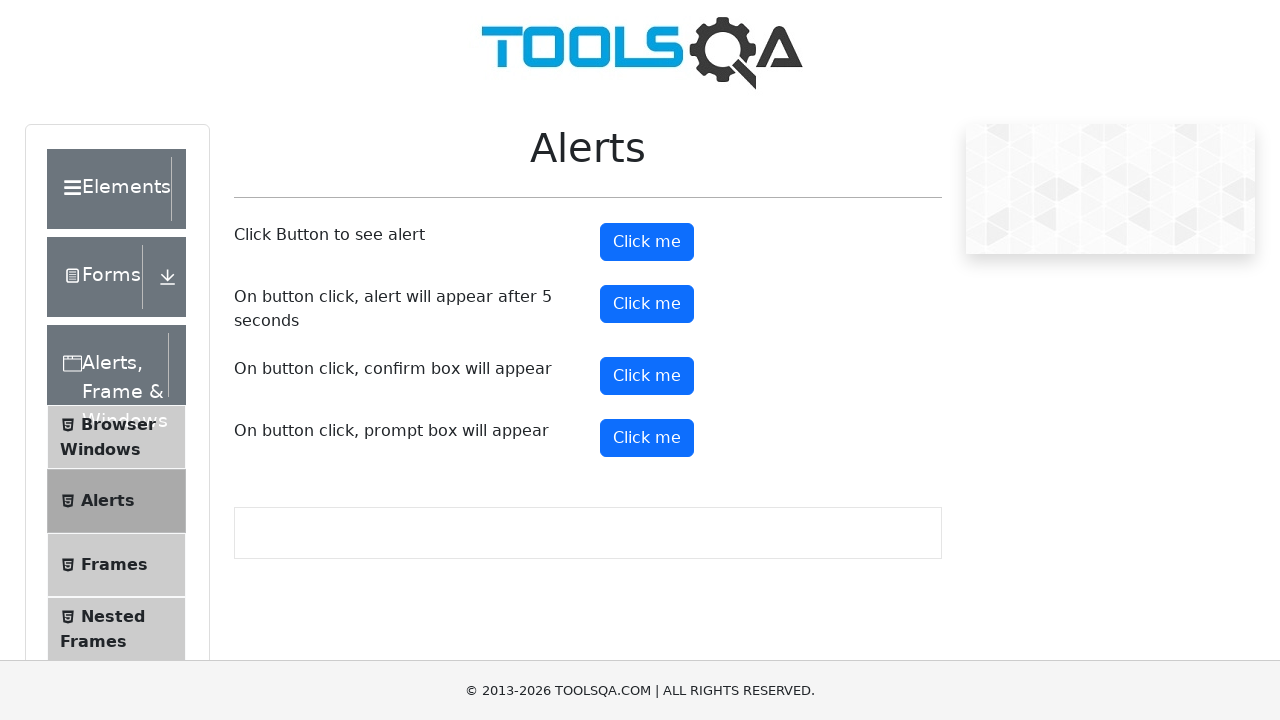

Scrolled down 200 pixels to make prompt button visible
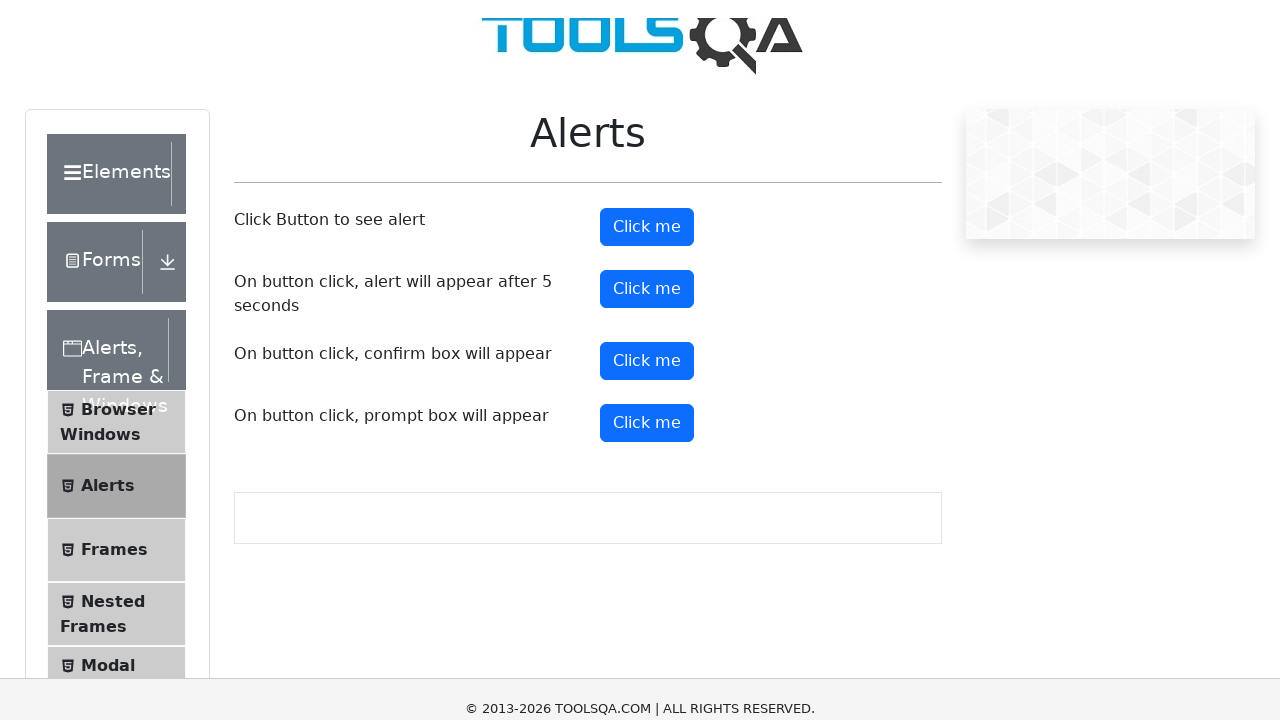

Clicked prompt button to trigger alert at (647, 238) on button#promtButton
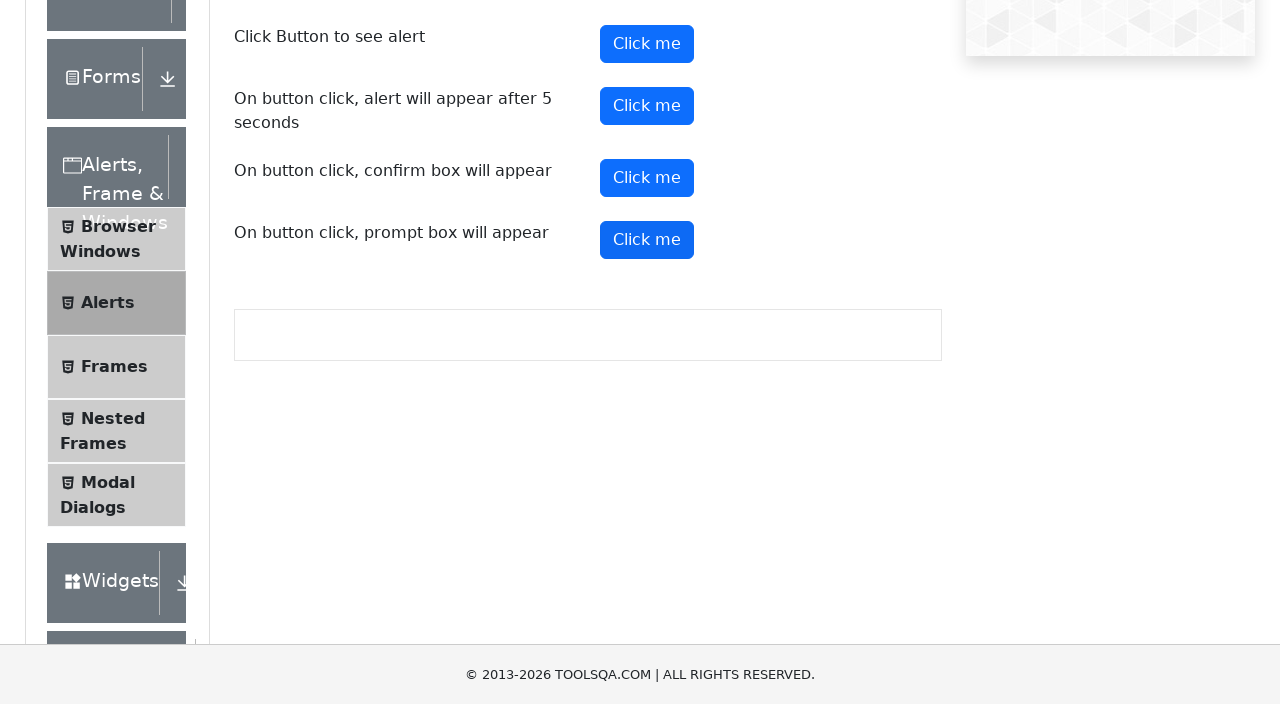

Set up dialog handler to accept prompt with text 'Ankita'
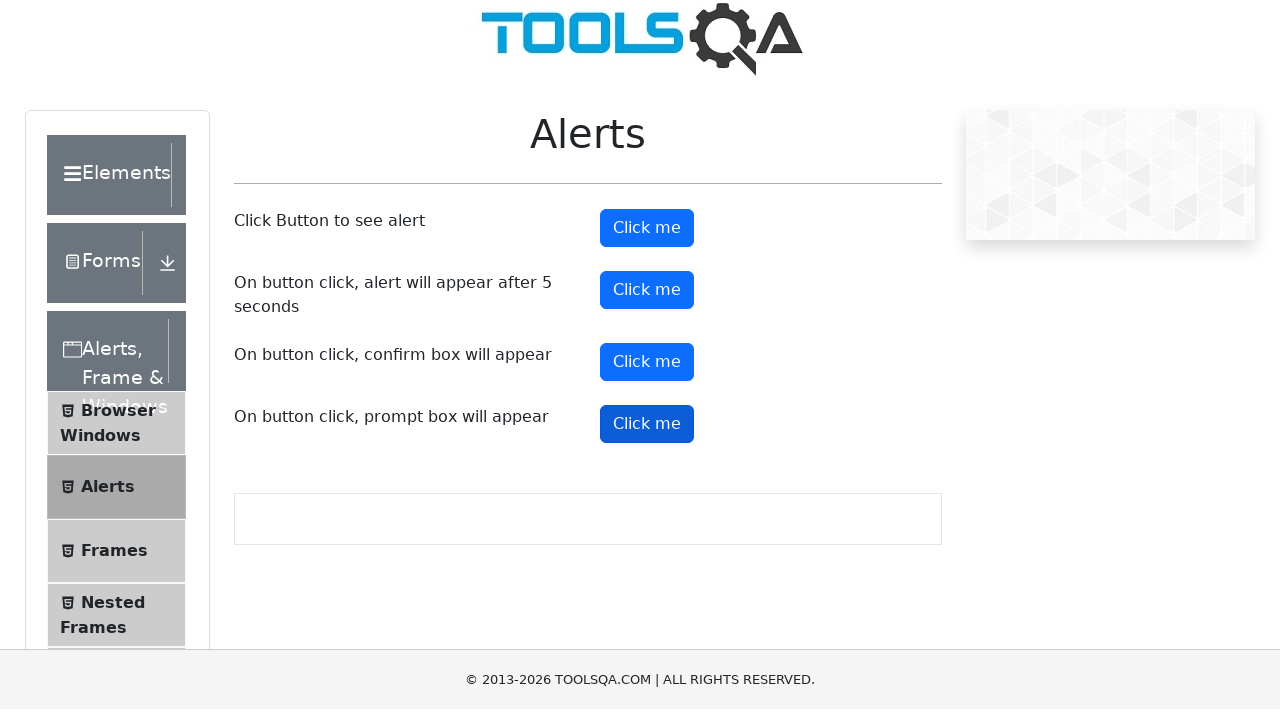

Clicked prompt button to trigger and handle the prompt alert at (647, 438) on button#promtButton
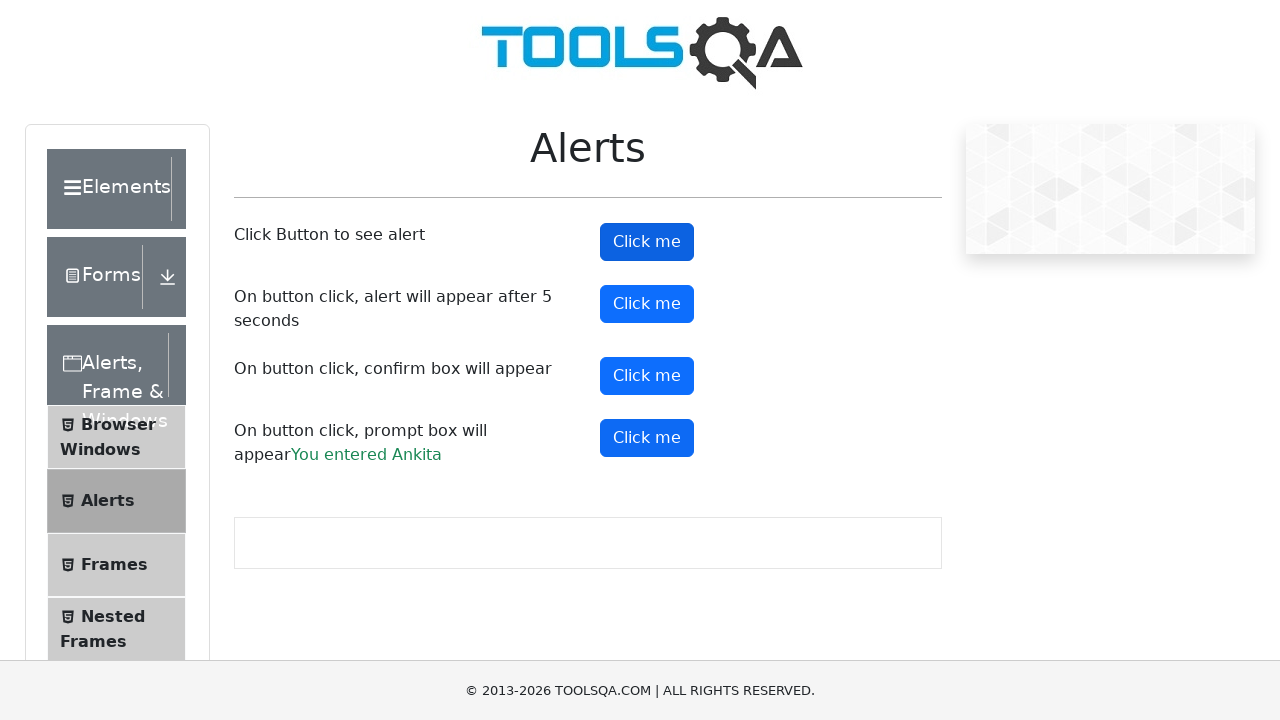

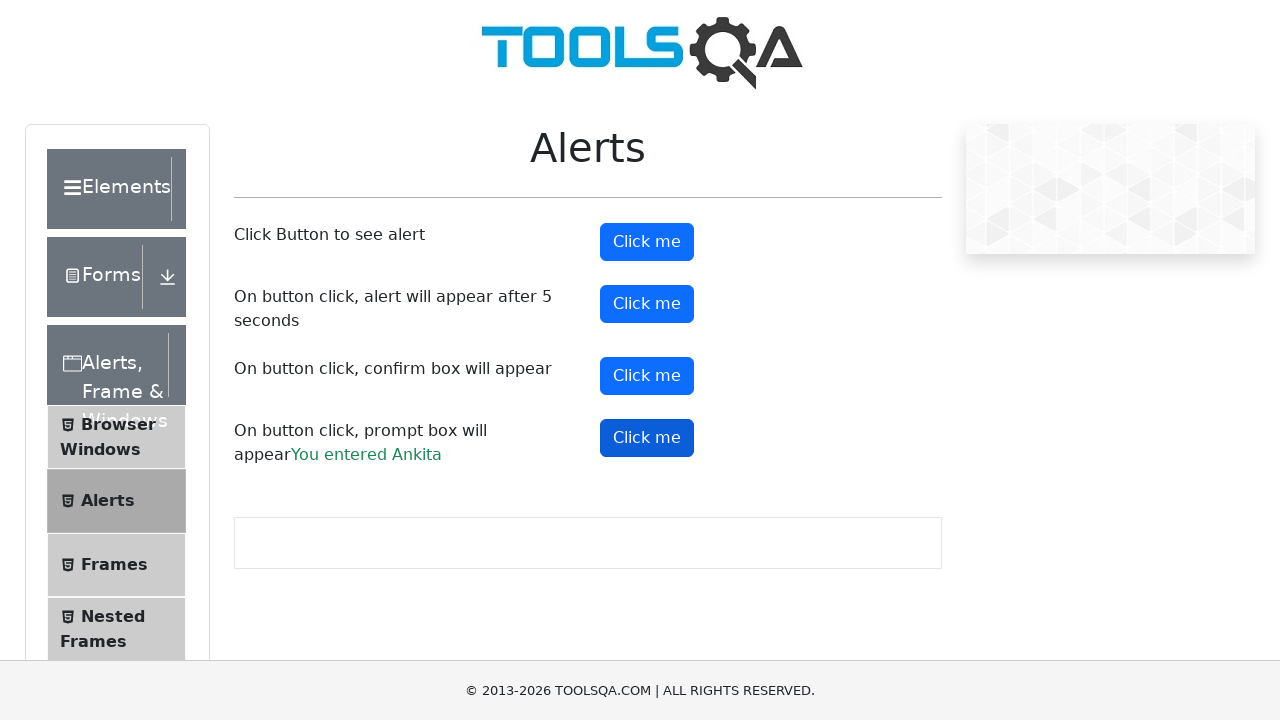